Tests implicit wait functionality by clicking a button and verifying the success message

Starting URL: http://suninjuly.github.io/wait1.html

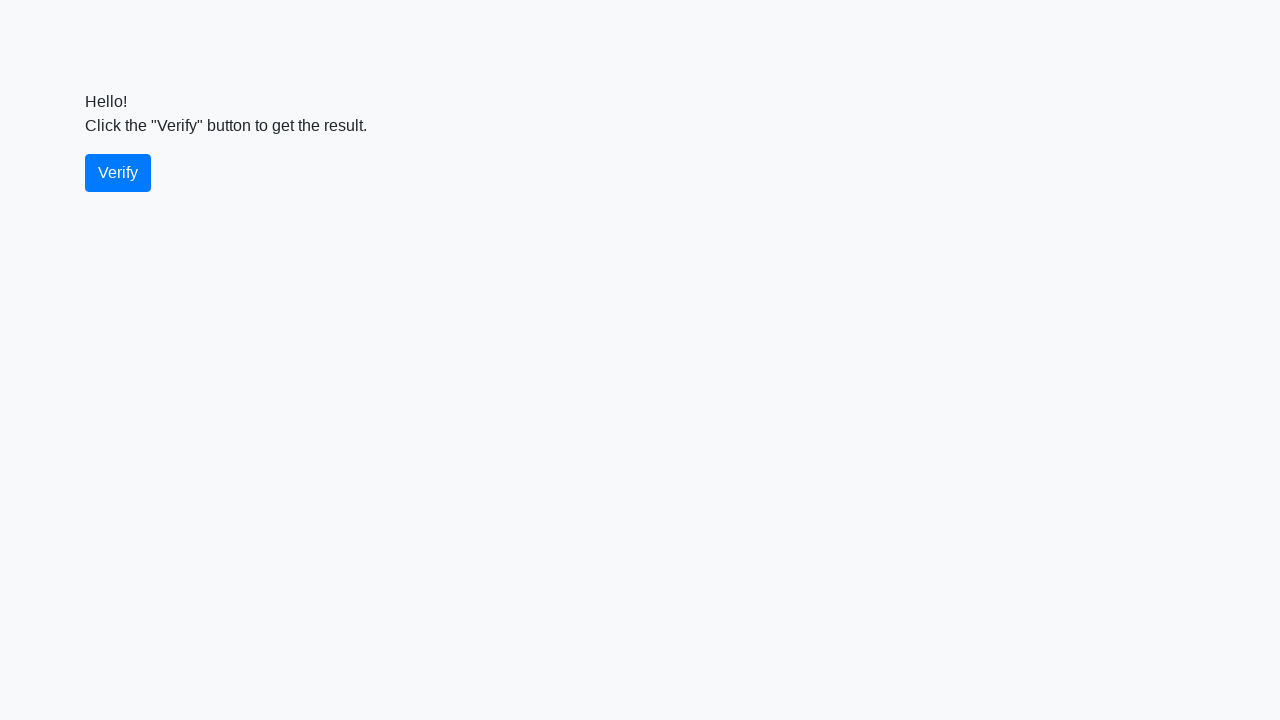

Clicked the verify button at (118, 173) on #verify
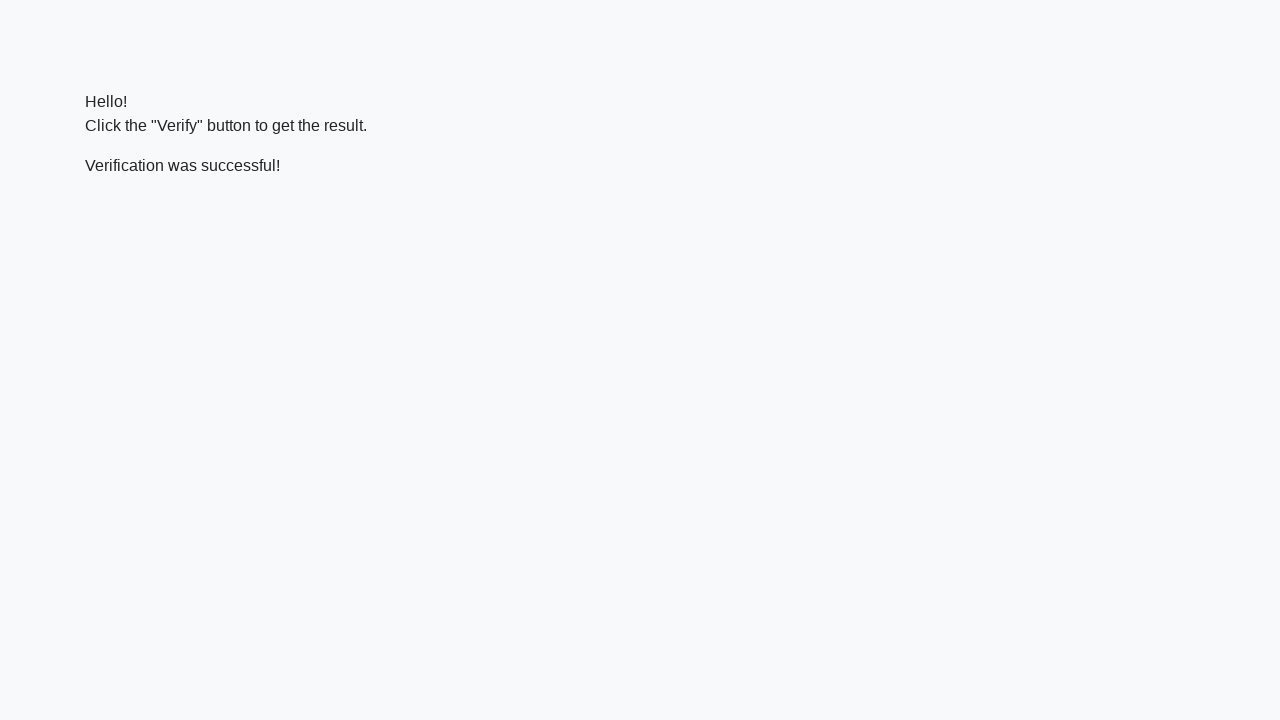

Success message appeared after implicit wait
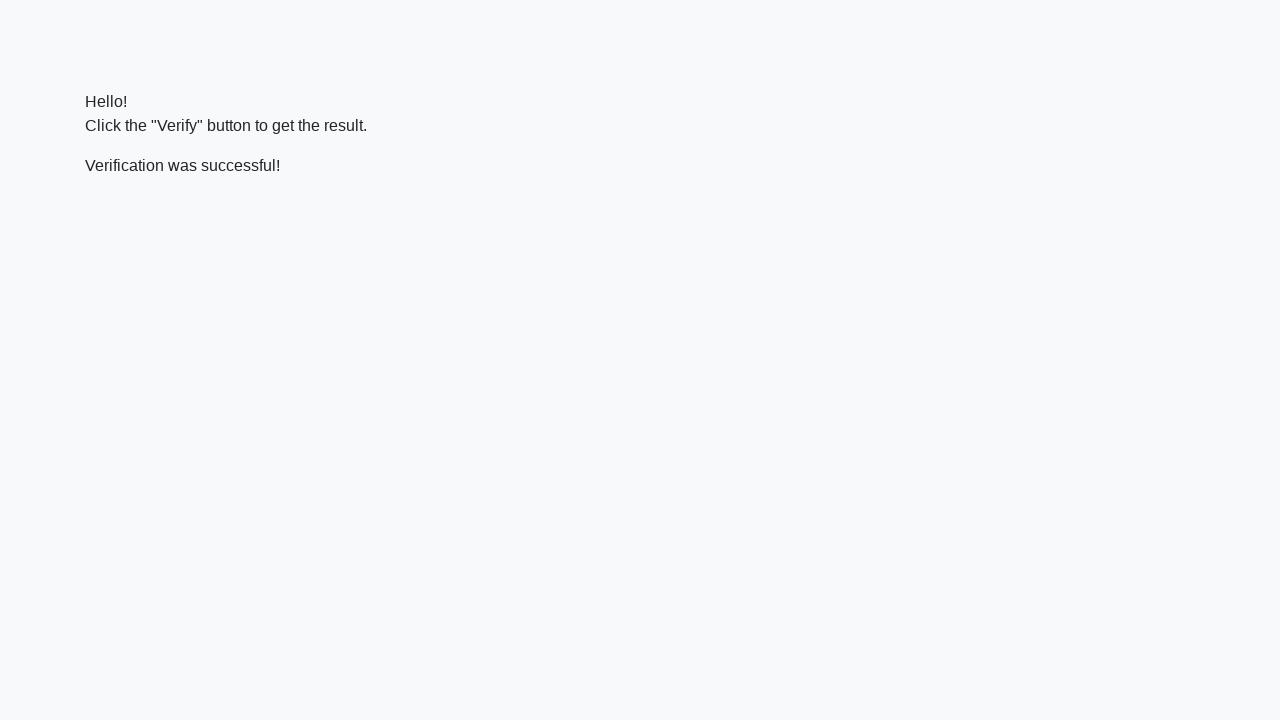

Located the success message element
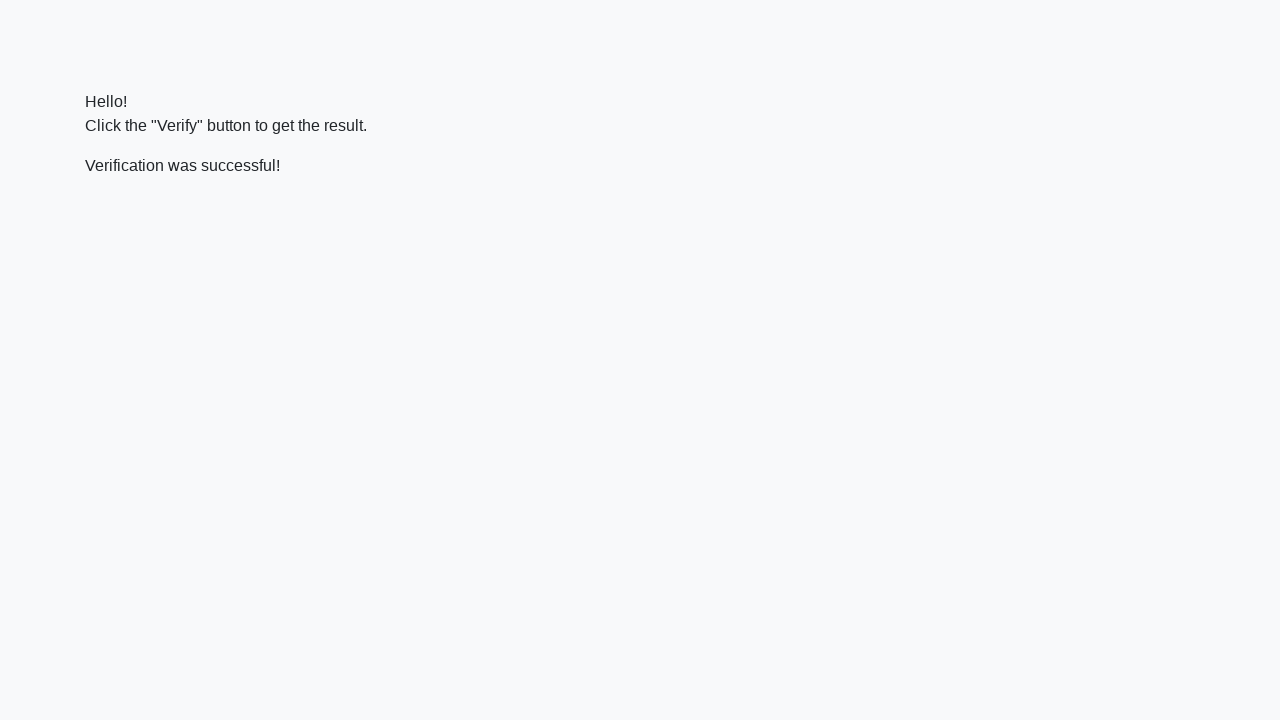

Verified that success message contains 'successful'
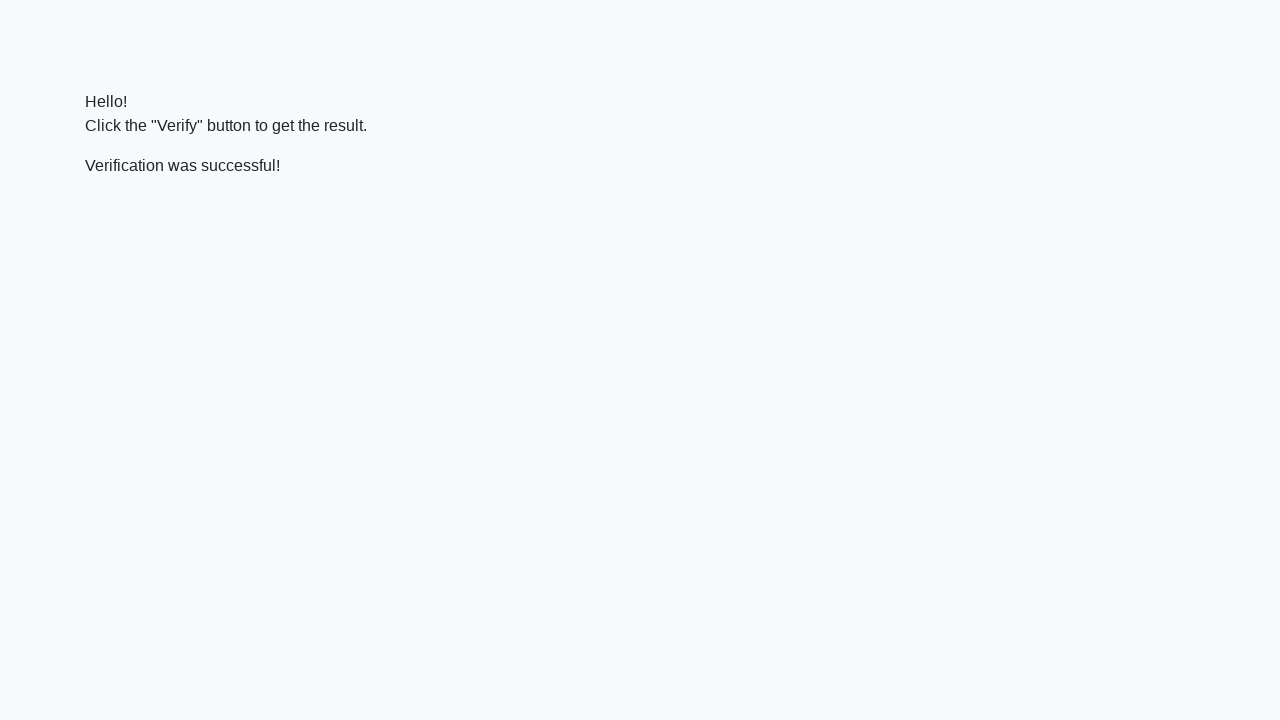

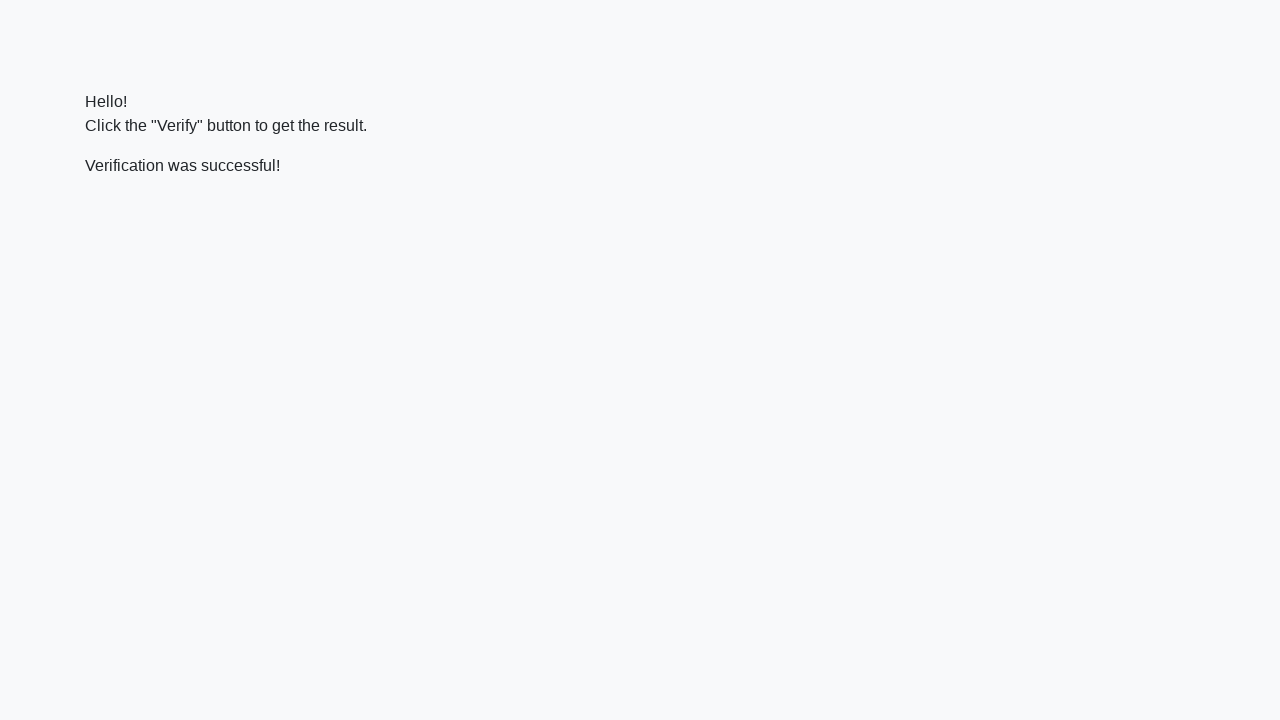